Fills out a practice form with personal information, experience level, date, profession, tools, and selections from dropdown menus

Starting URL: https://www.techlistic.com/p/selenium-practice-form.html

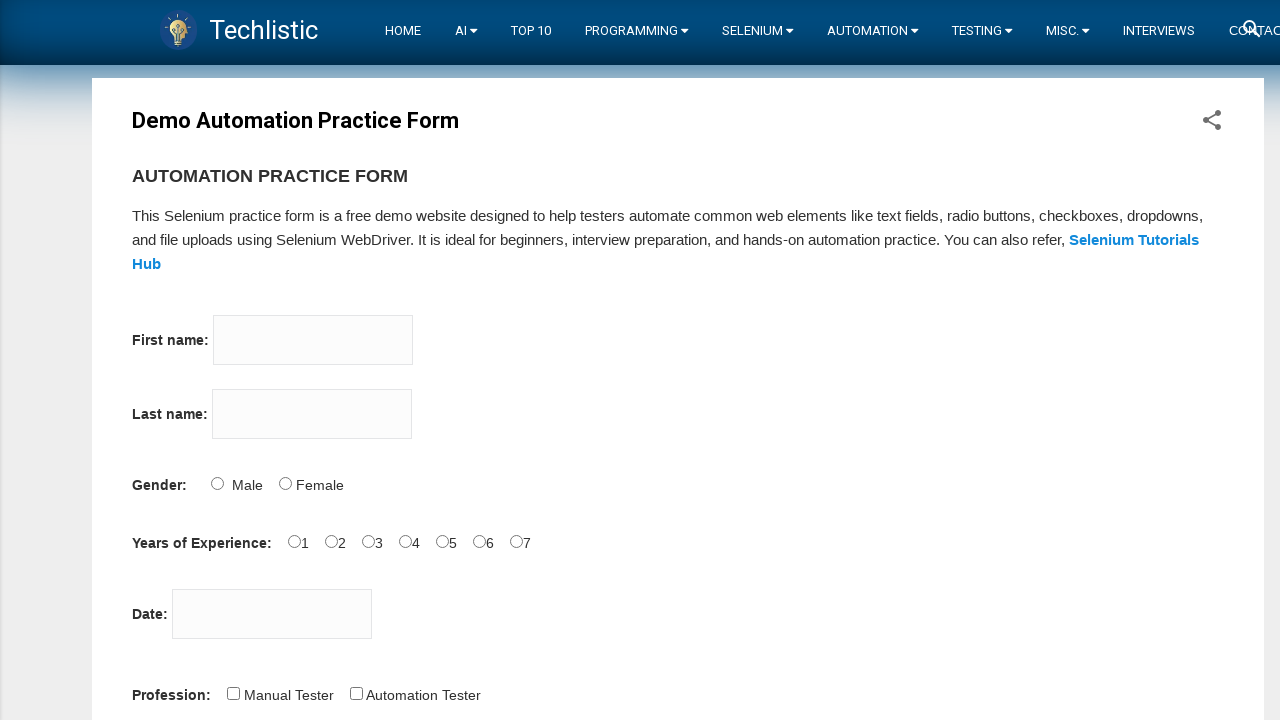

Filled first name field with 'Maria' on input[name='firstname']
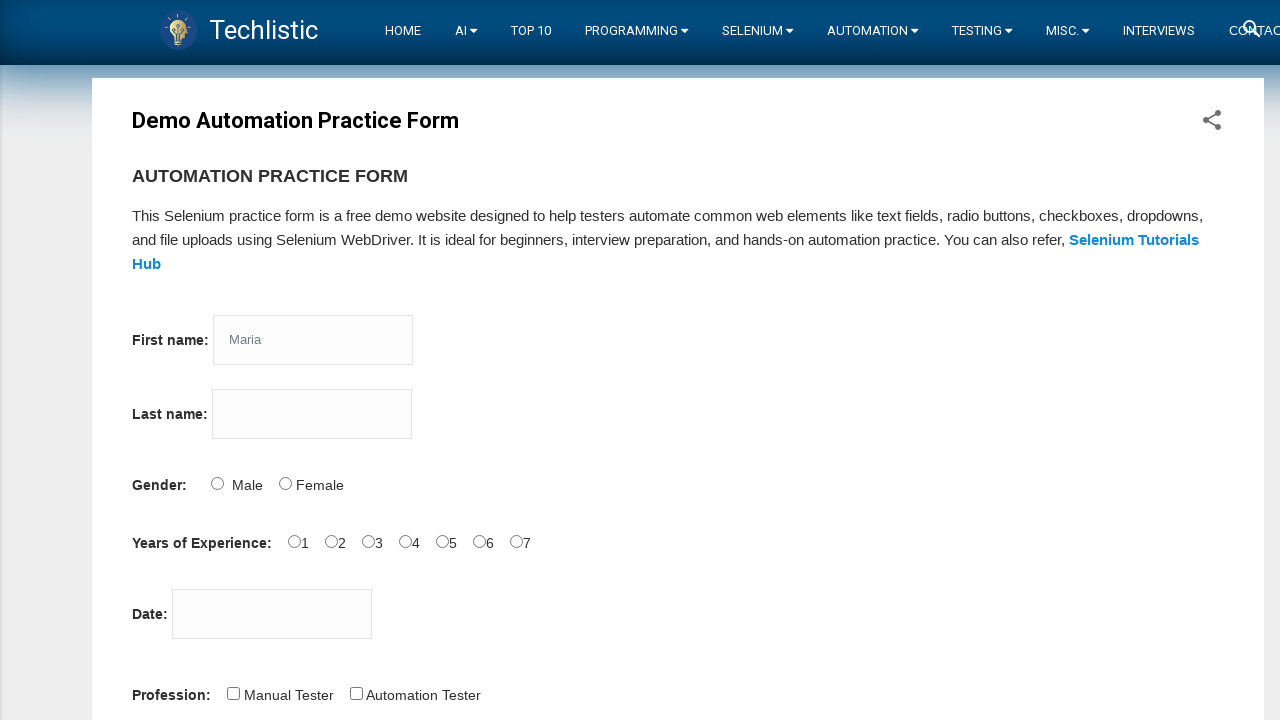

Filled last name field with 'González' on input[name='lastname']
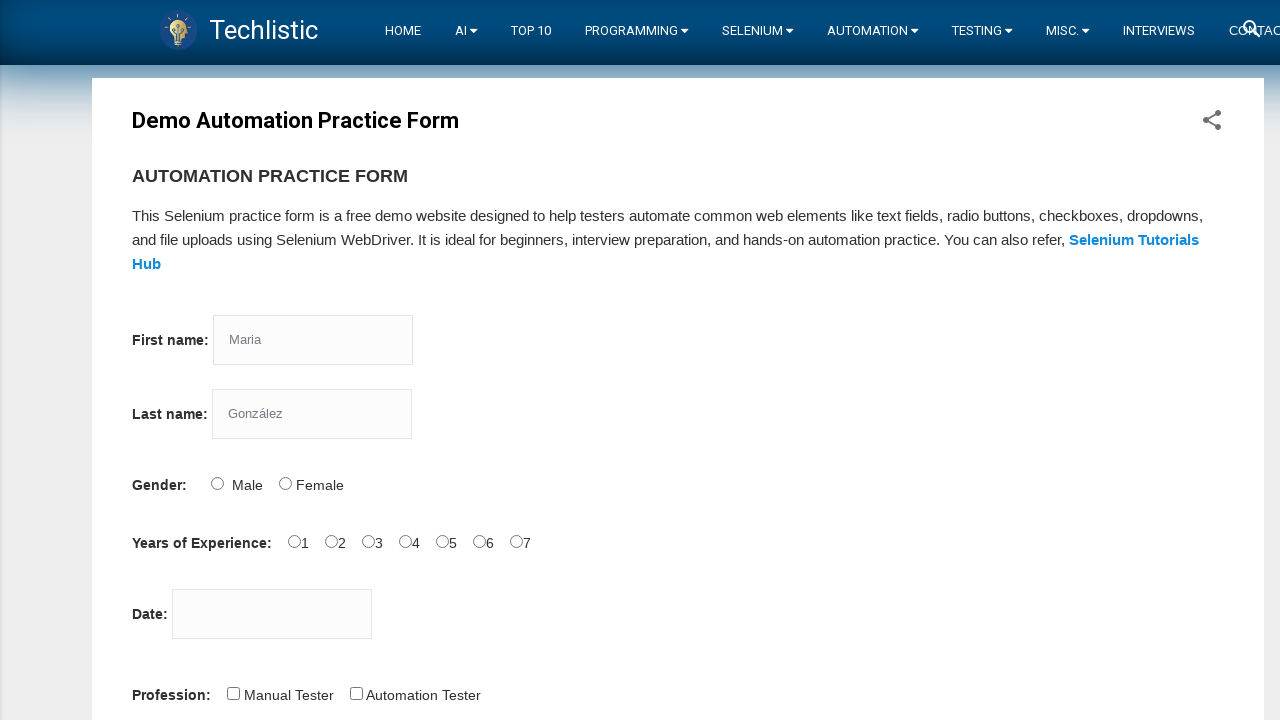

Selected gender radio button at (217, 483) on #sex-0
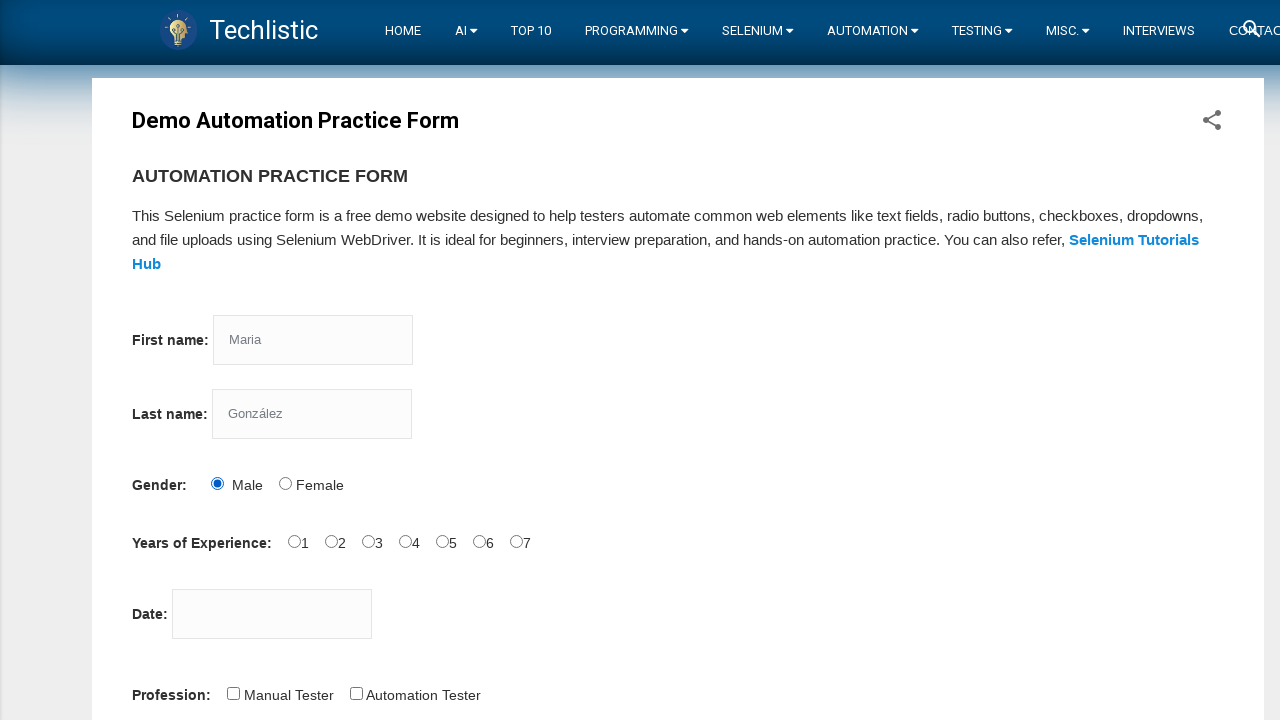

Selected years of experience (3+ years) at (405, 541) on #exp-3
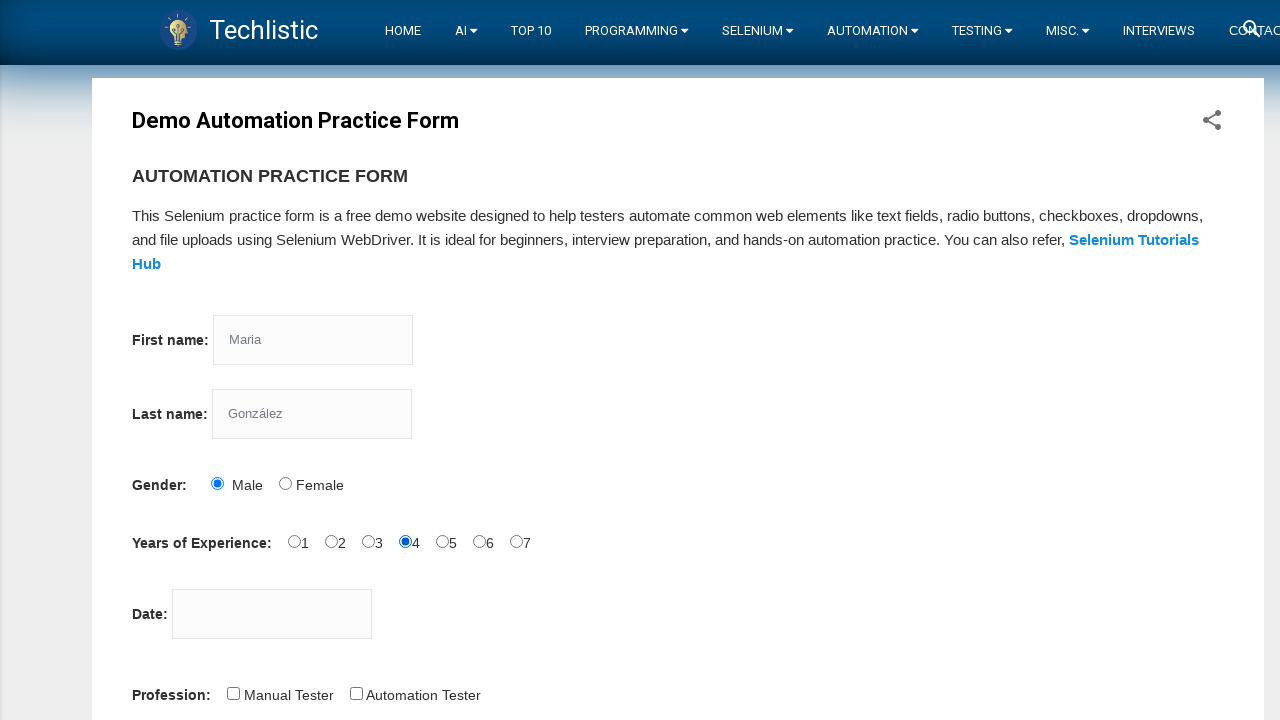

Filled date field with '11/15/2024' on #datepicker
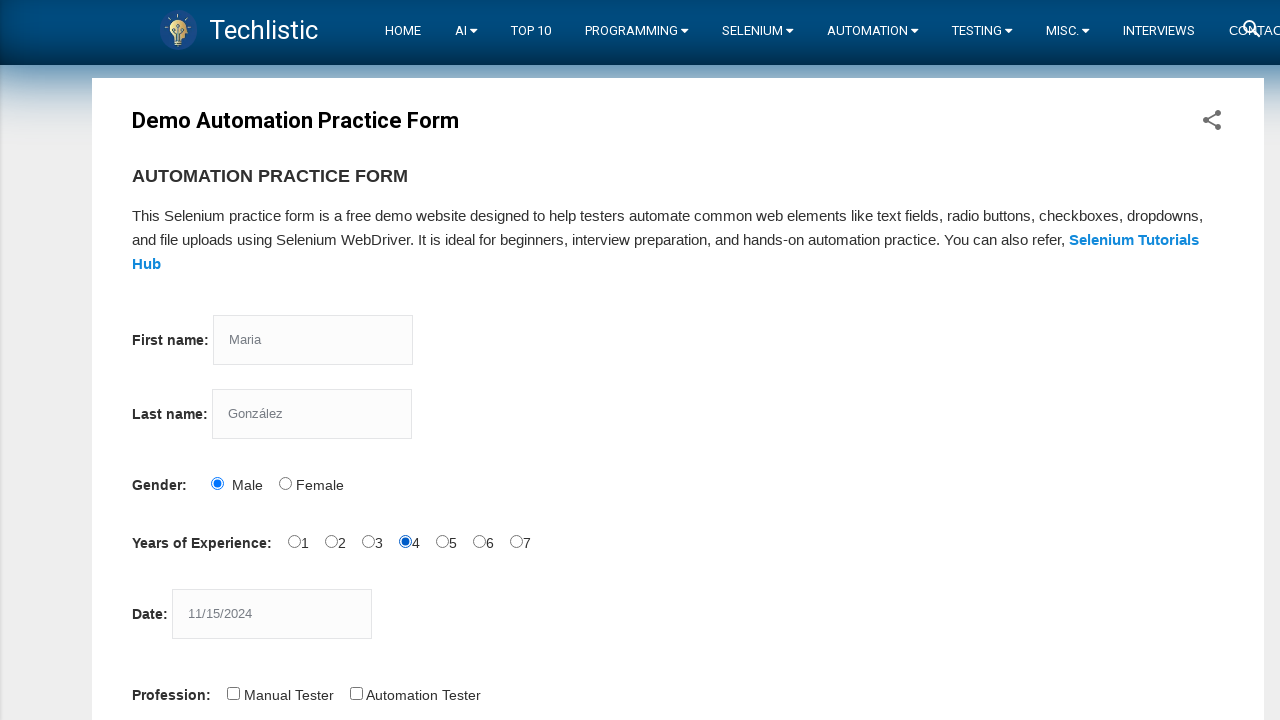

Selected profession checkbox at (356, 693) on #profession-1
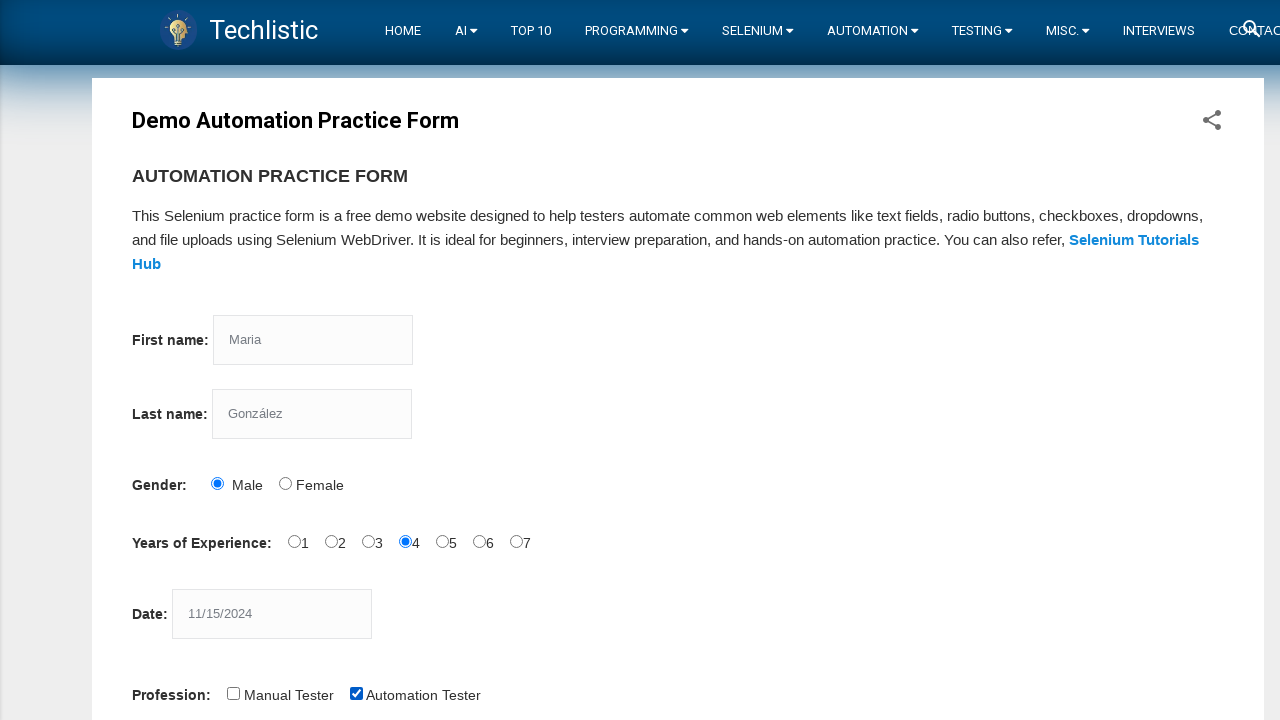

Selected automation tool checkbox at (446, 360) on #tool-2
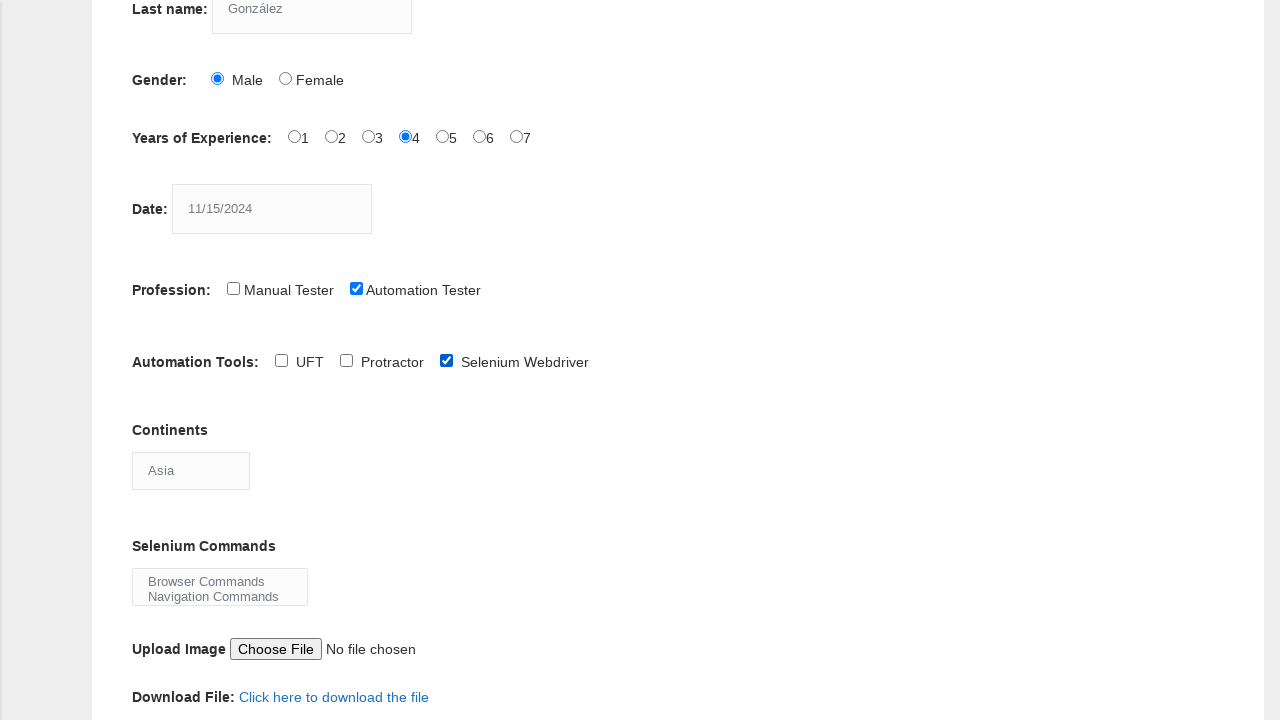

Selected 'South America' from continents dropdown on #continents
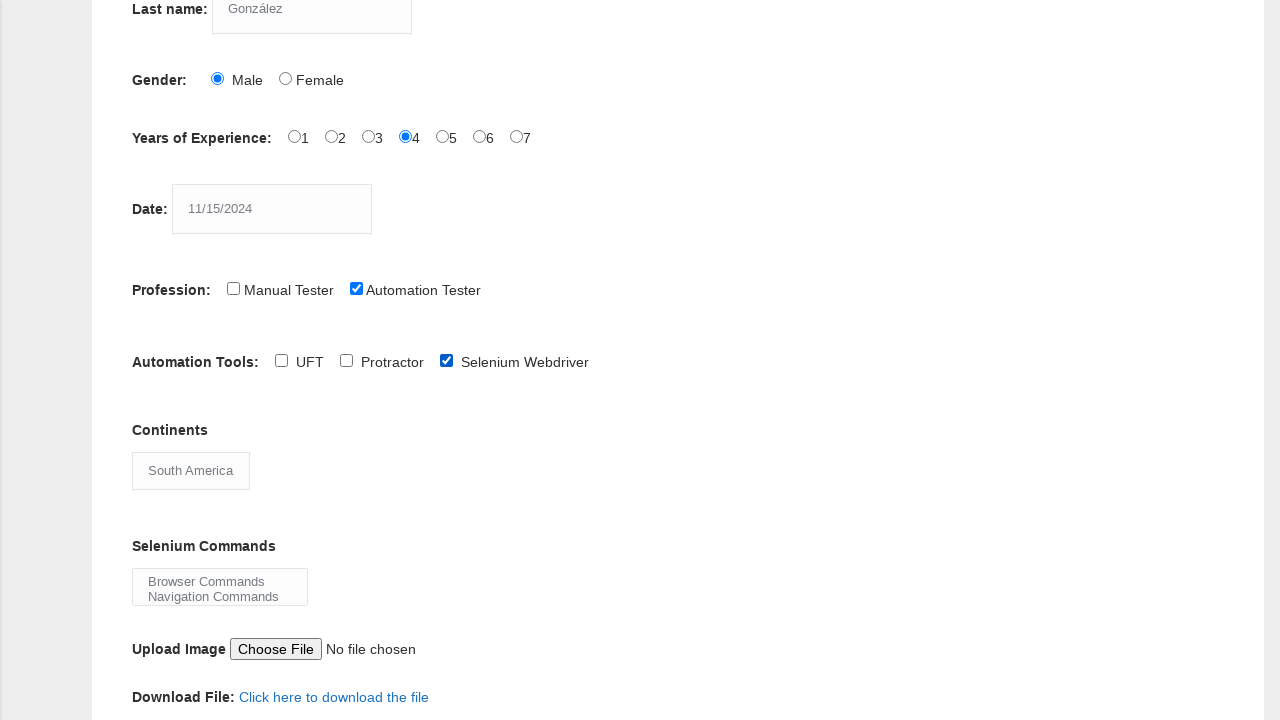

Selected 'Switch Commands' from Selenium commands dropdown on #selenium_commands
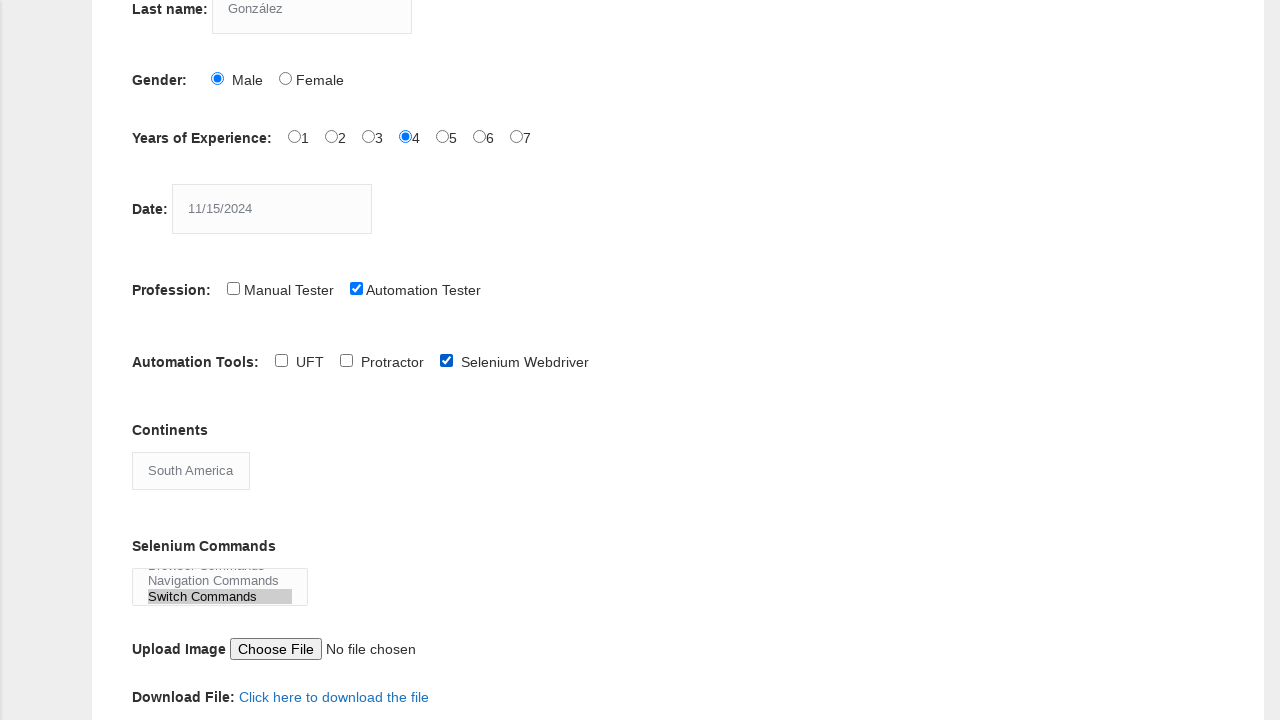

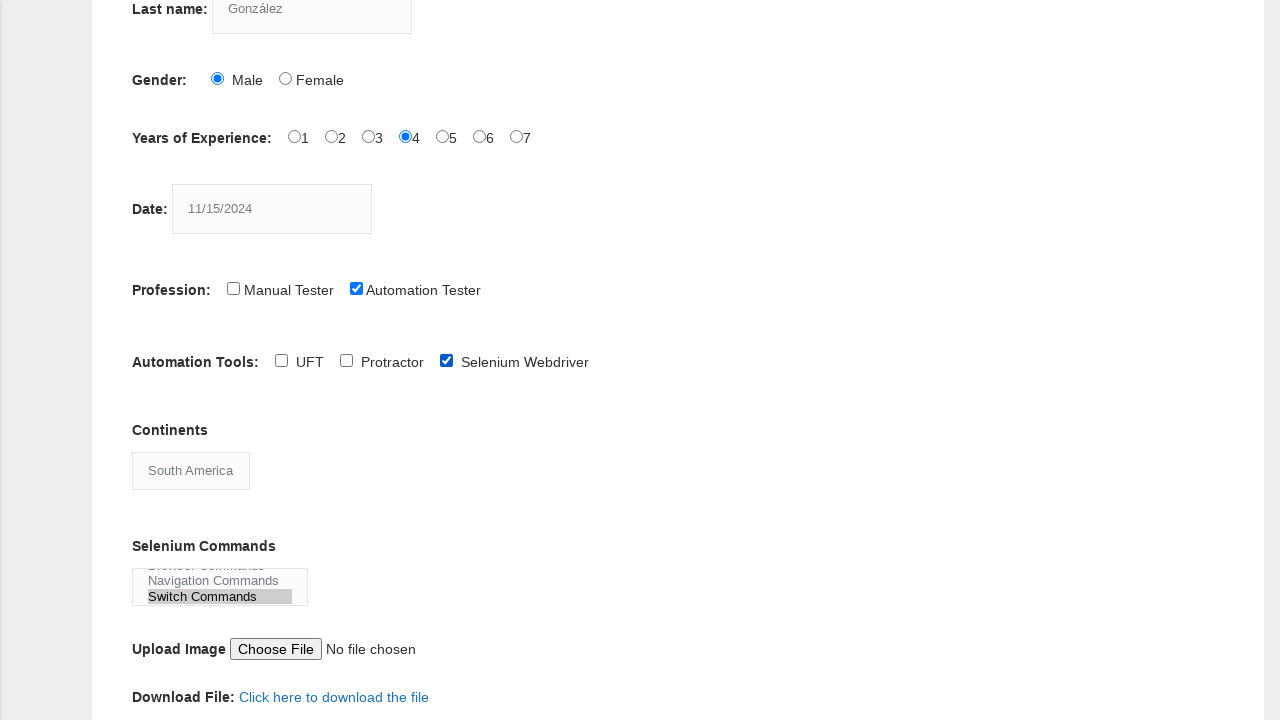